Tests copy and paste keyboard actions by entering text in one textarea, selecting all with Ctrl+A, copying with Ctrl+C, and pasting with Ctrl+V into another textarea

Starting URL: https://lingojam.com/FancyTextGenerator

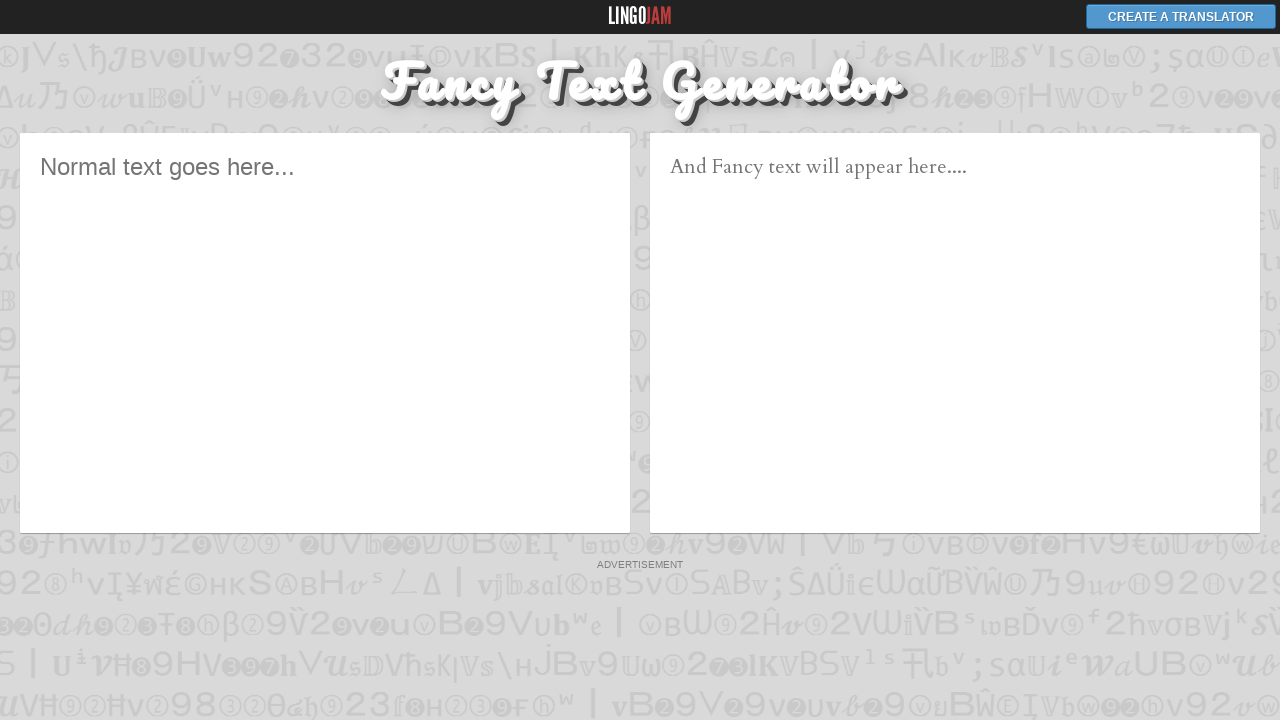

Clicked on the first textarea (English text input field) at (325, 333) on textarea#english-text
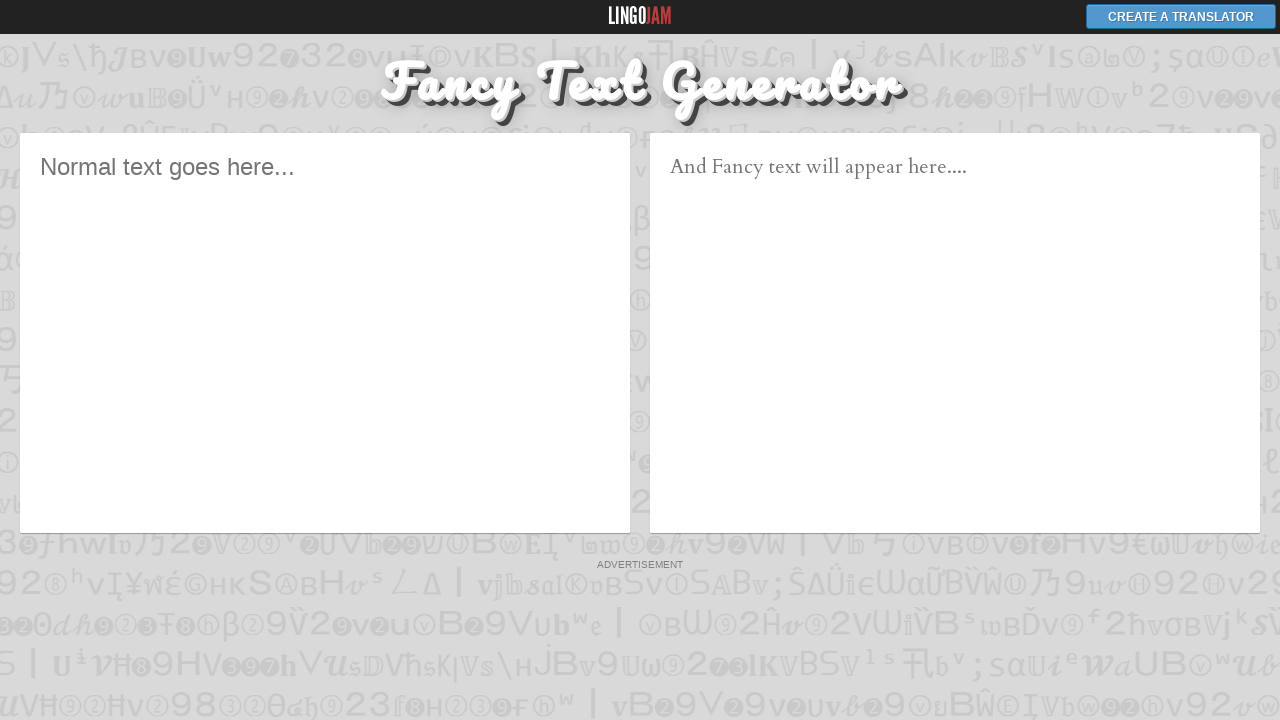

Filled the first textarea with test text 'testinputtext12345' on textarea#english-text
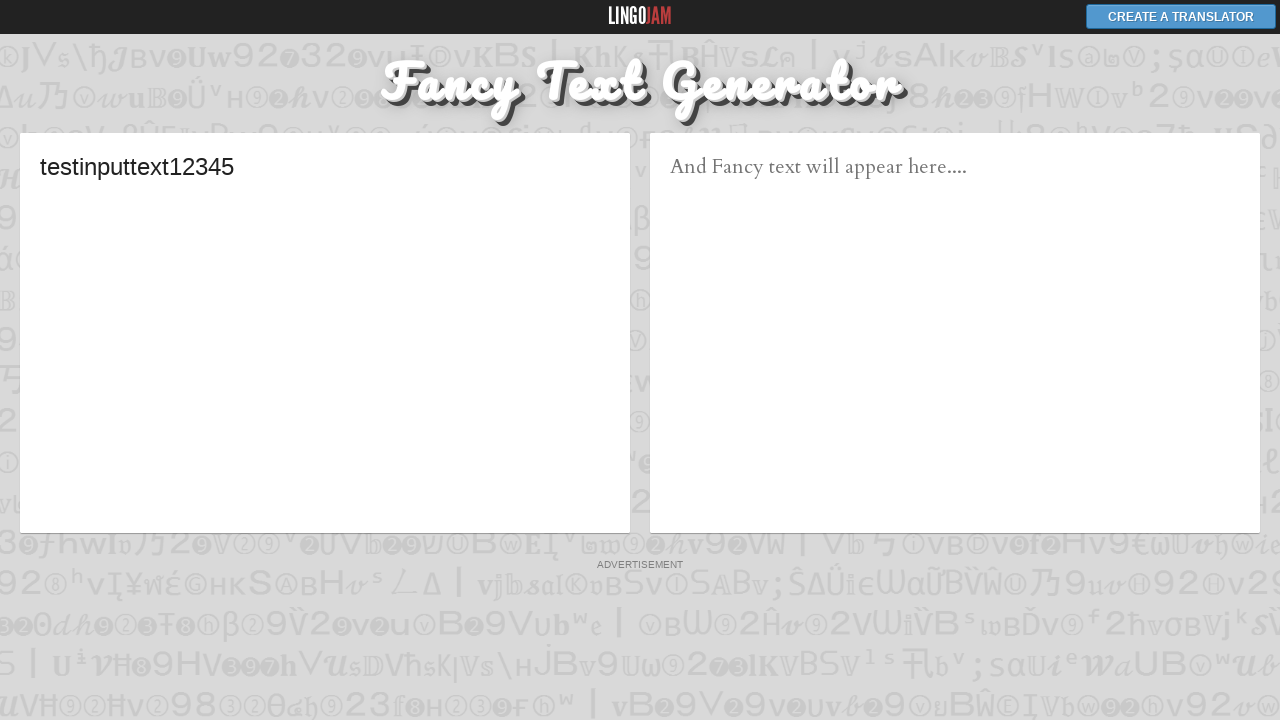

Selected all text in the first textarea using Ctrl+A
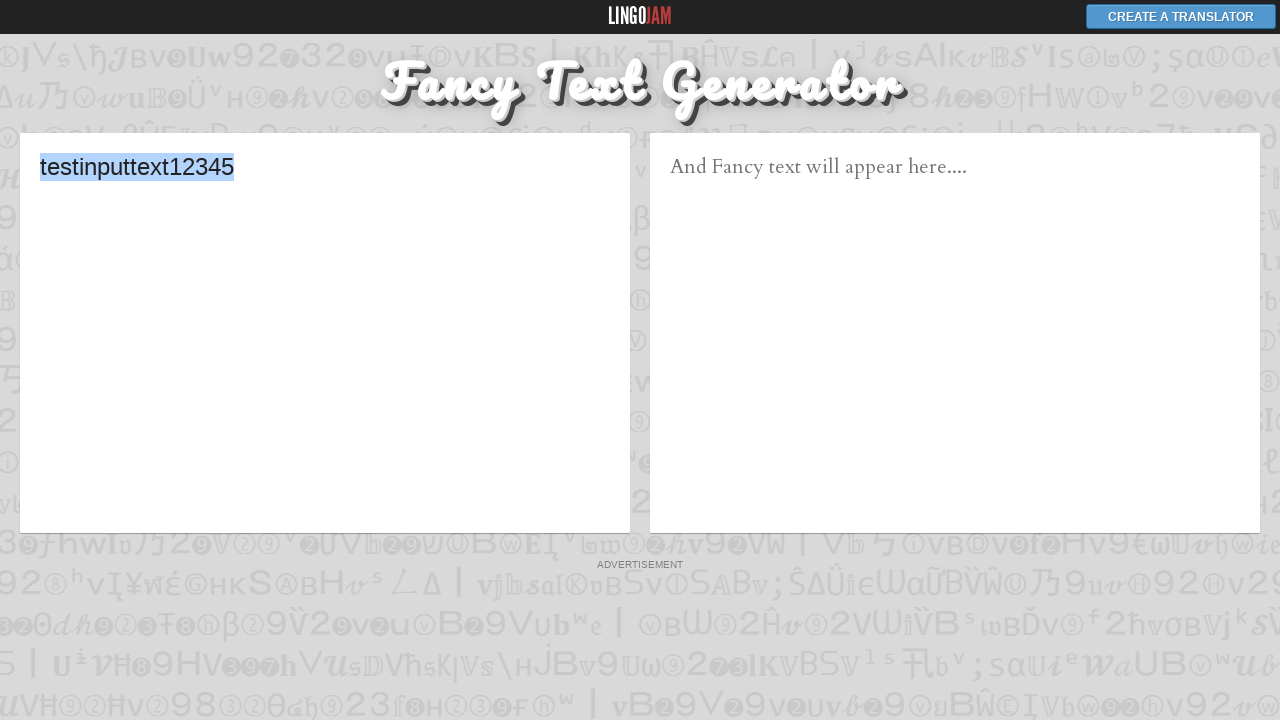

Copied selected text from the first textarea using Ctrl+C
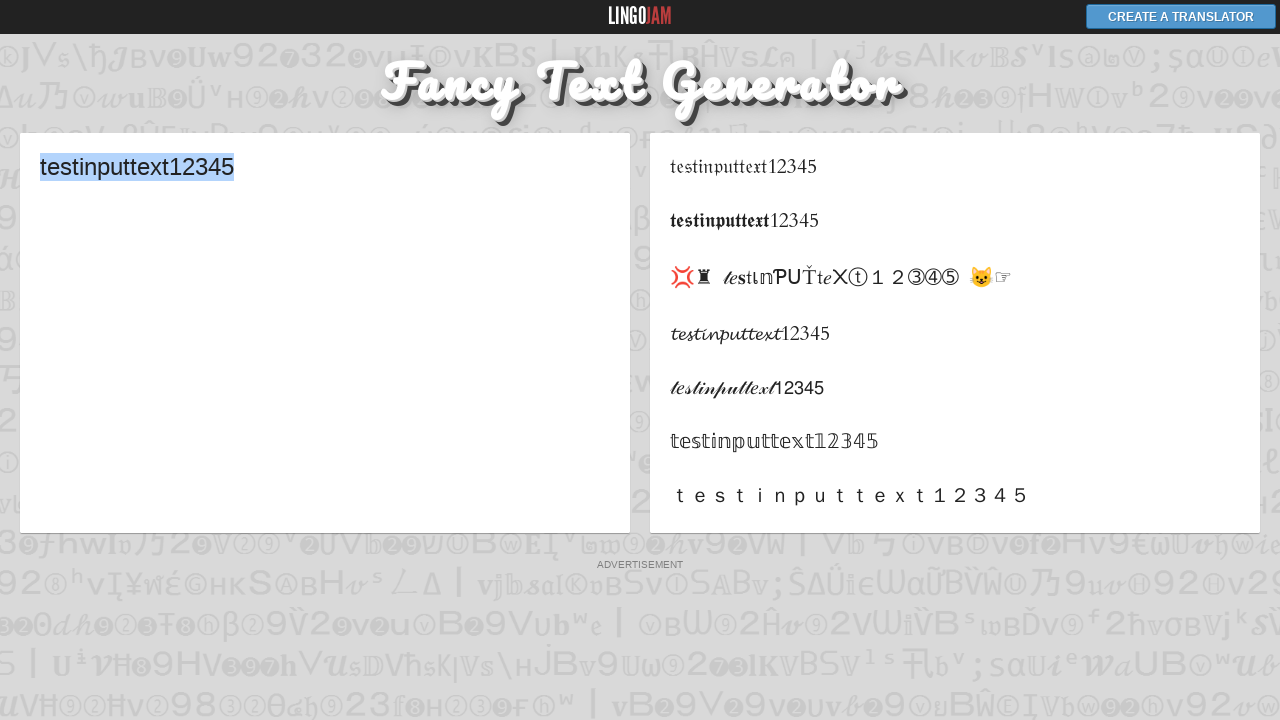

Clicked on the second textarea (output field) at (955, 333) on textarea#ghetto-text
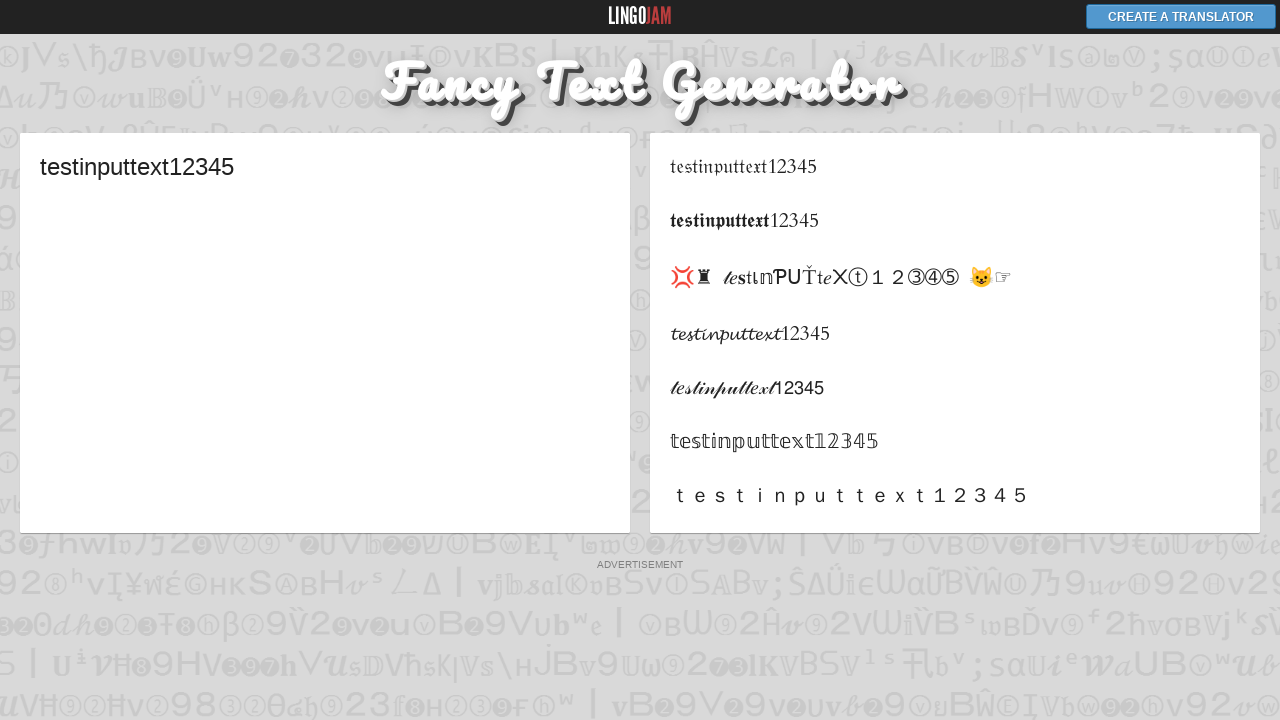

Pasted the copied text into the second textarea using Ctrl+V
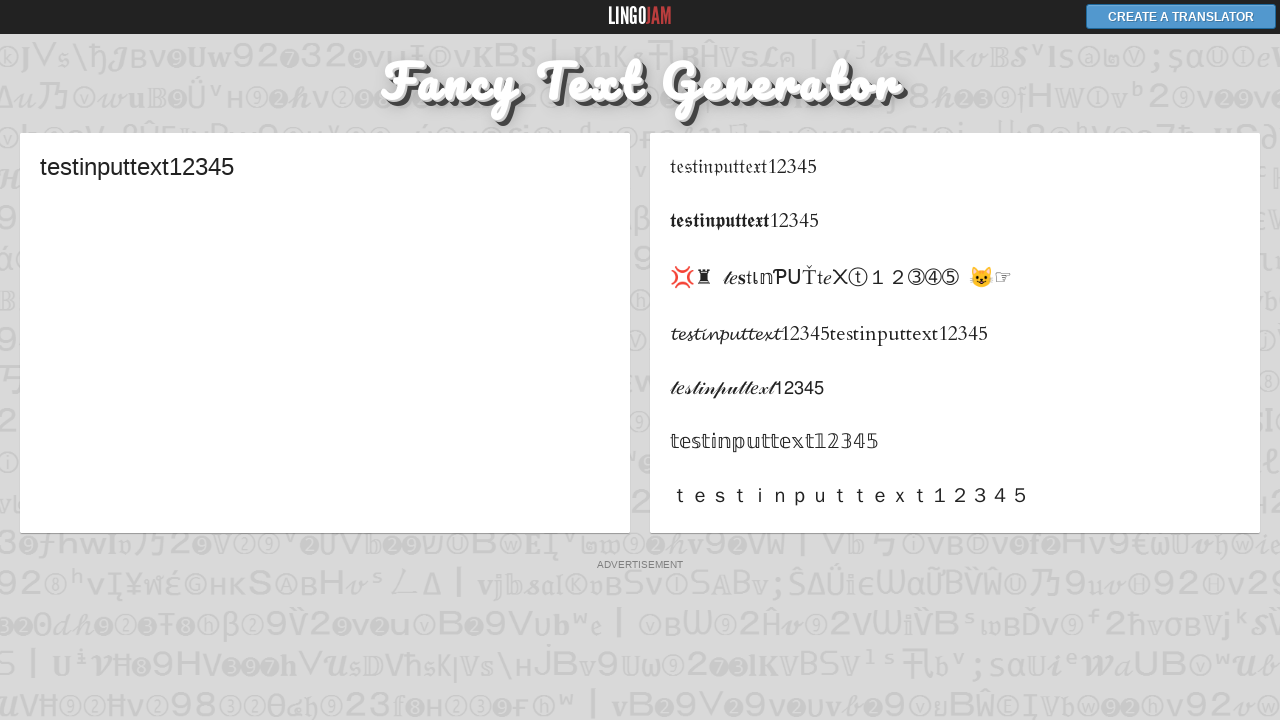

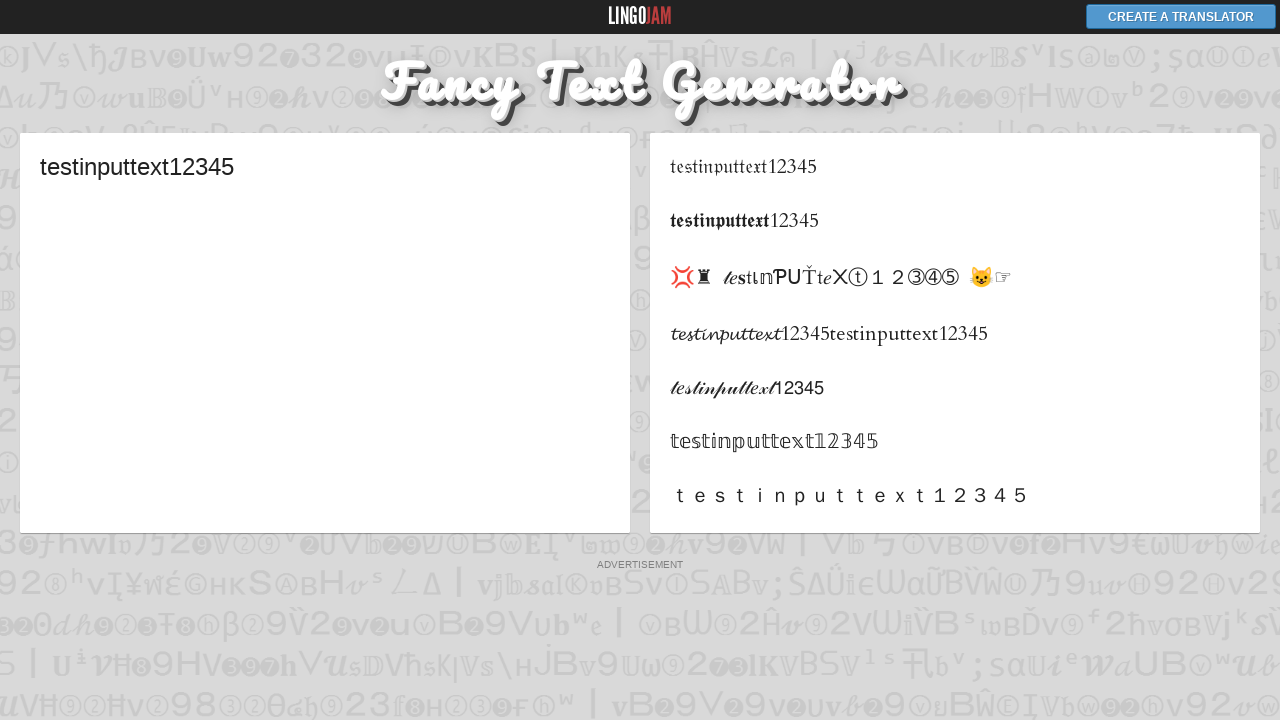